Tests a sign-up form by filling in username, email, password fields and confirming successful registration

Starting URL: https://v1.training-support.net/selenium/dynamic-attributes

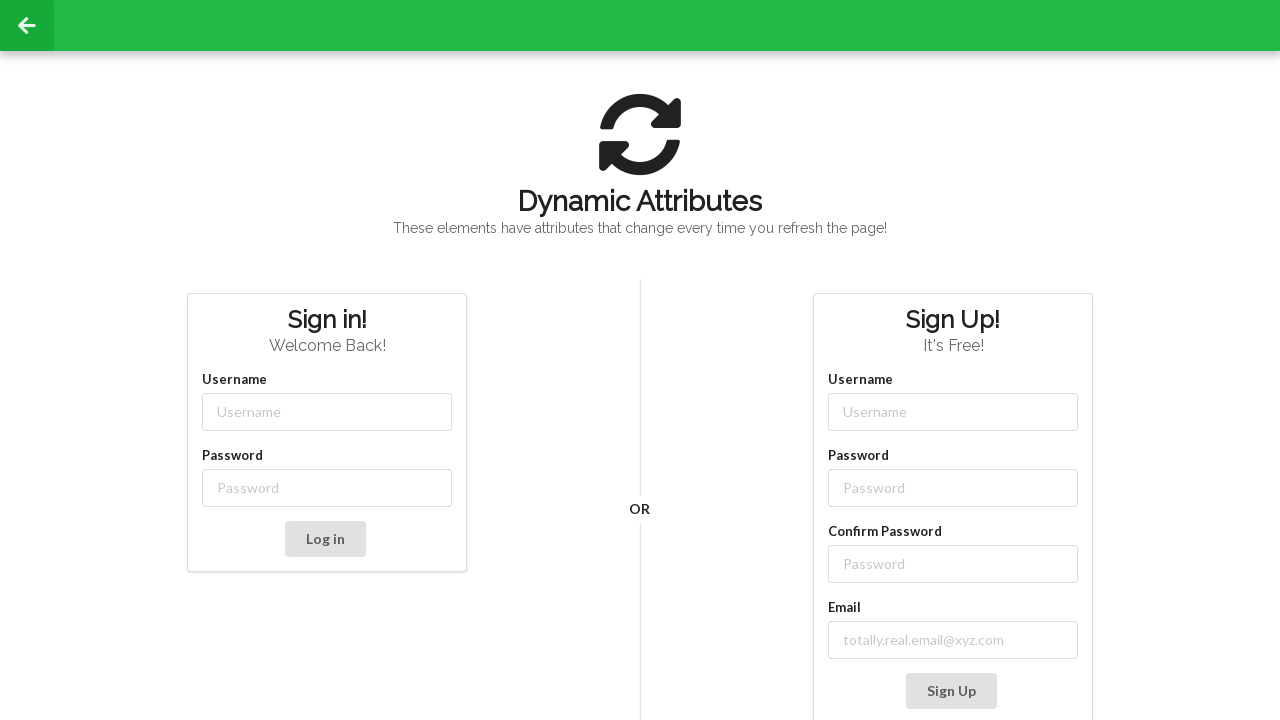

Navigated to sign-up form page
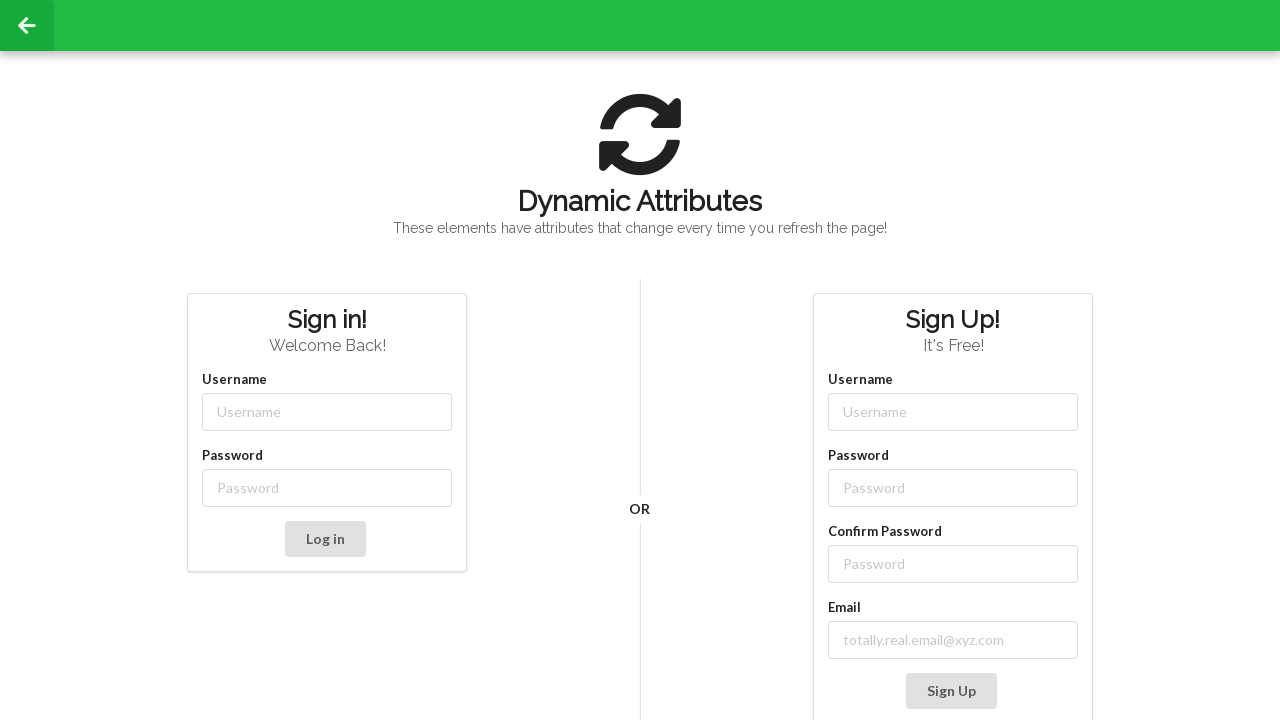

Filled username field with 'JohnDoe456' on input[class$='-username']
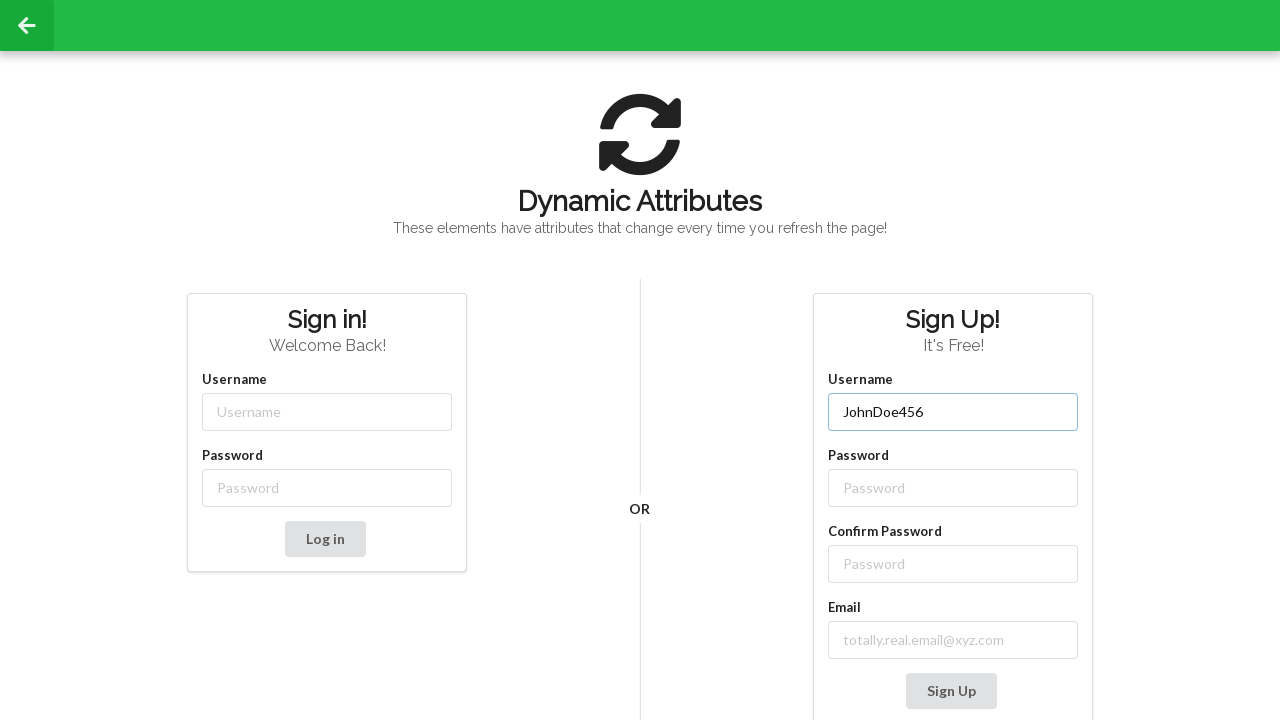

Filled email field with 'johndoe456@example.com' on input[placeholder*='totally.real.email@xyz.com']
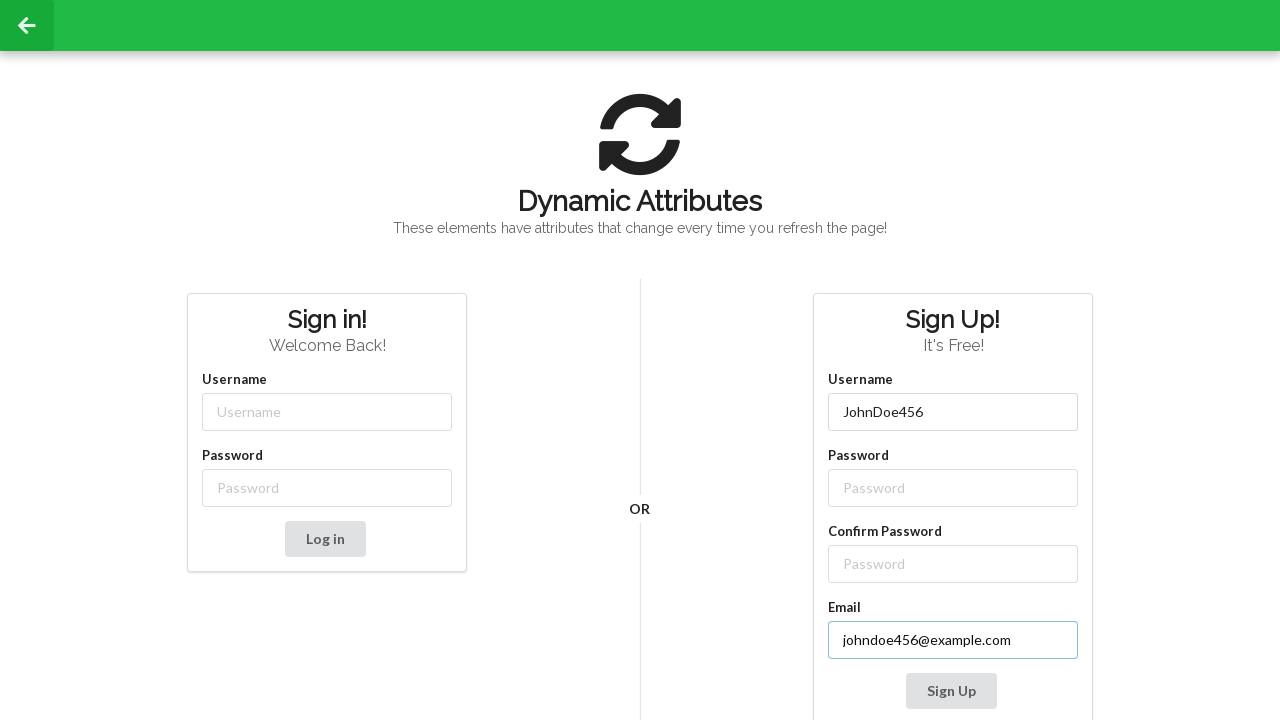

Filled password field with 'SecurePass789' on input[class$='-password']
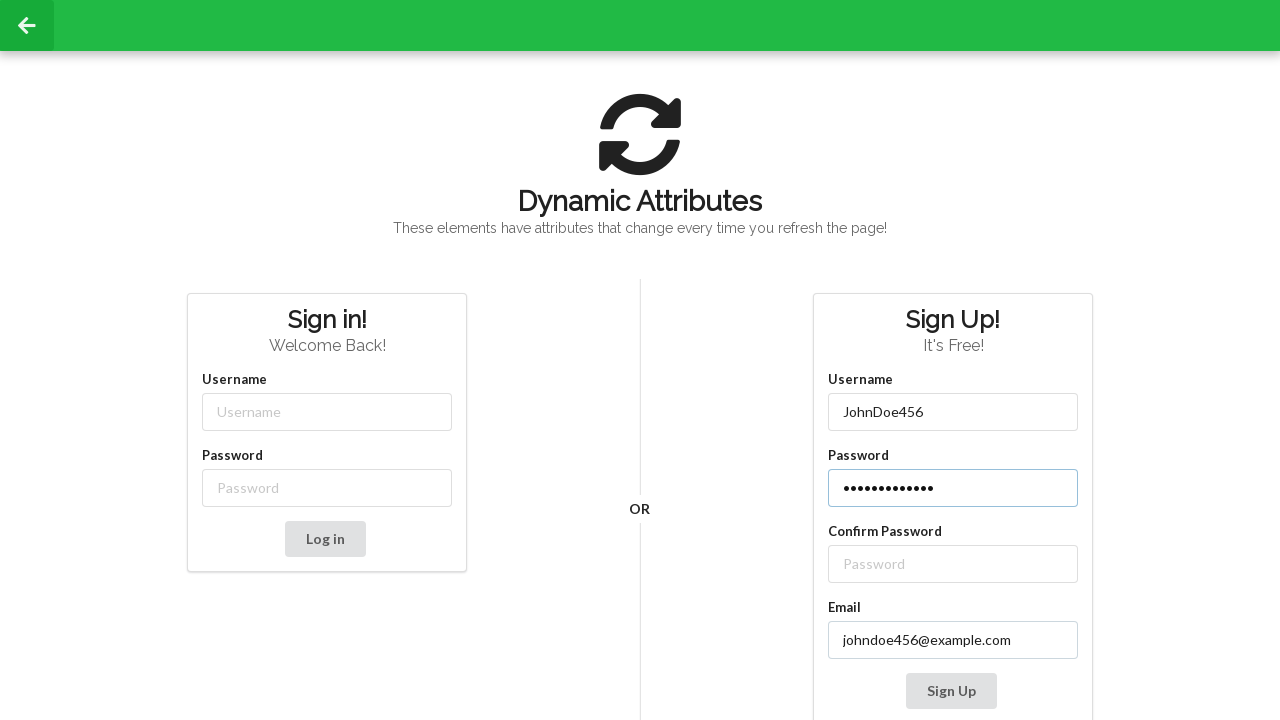

Filled confirm password field with 'SecurePass789' on //label[text() = 'Confirm Password']/following-sibling::input
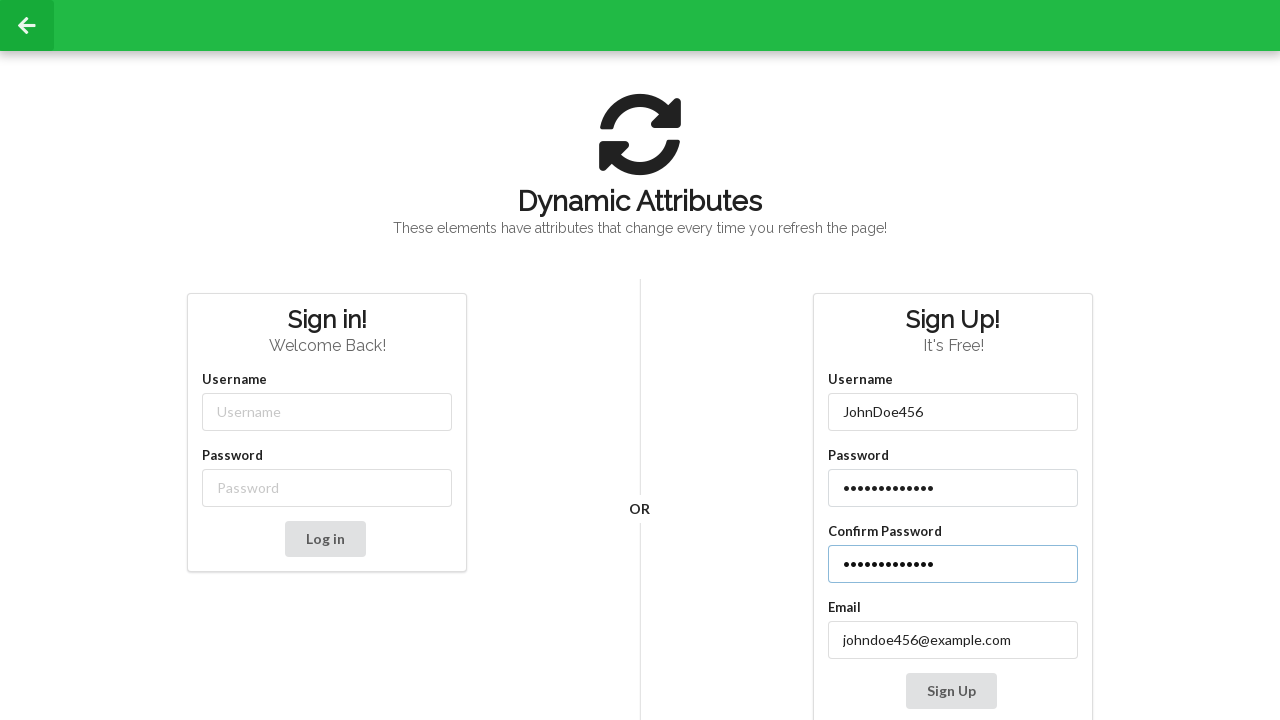

Clicked Sign Up button to submit form at (951, 691) on button:has-text('Sign Up')
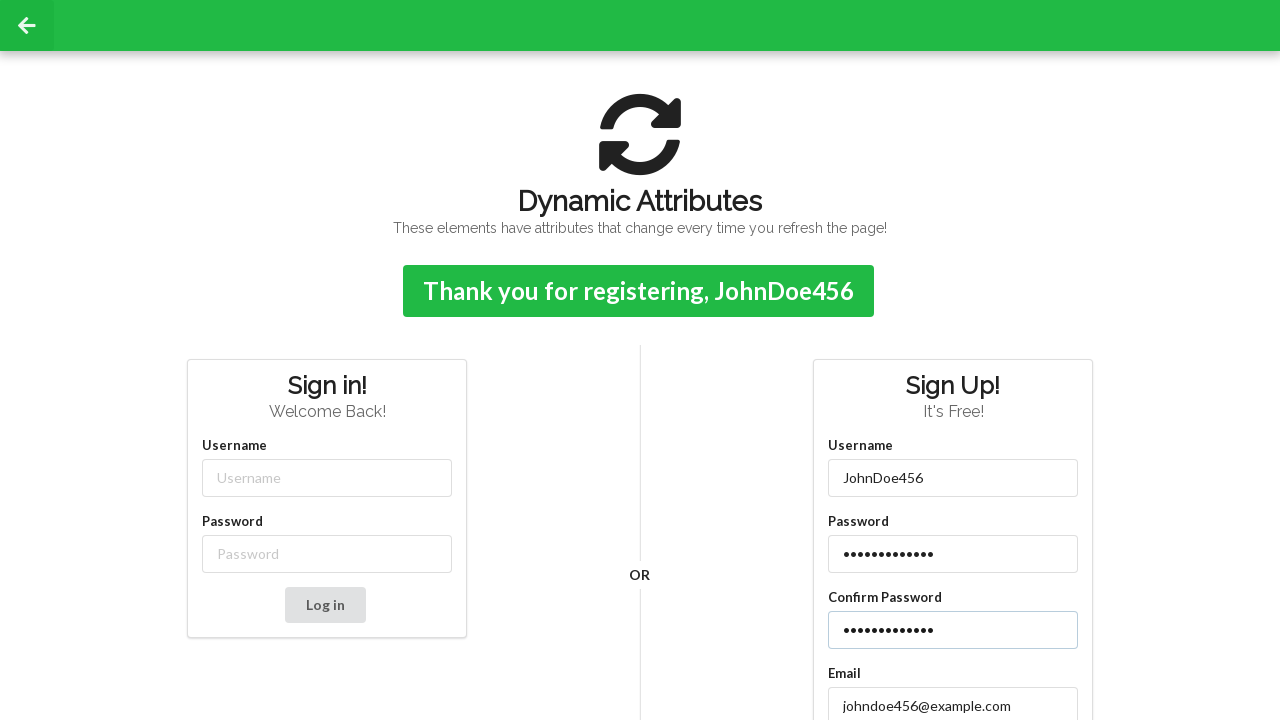

Success confirmation message appeared, registration successful
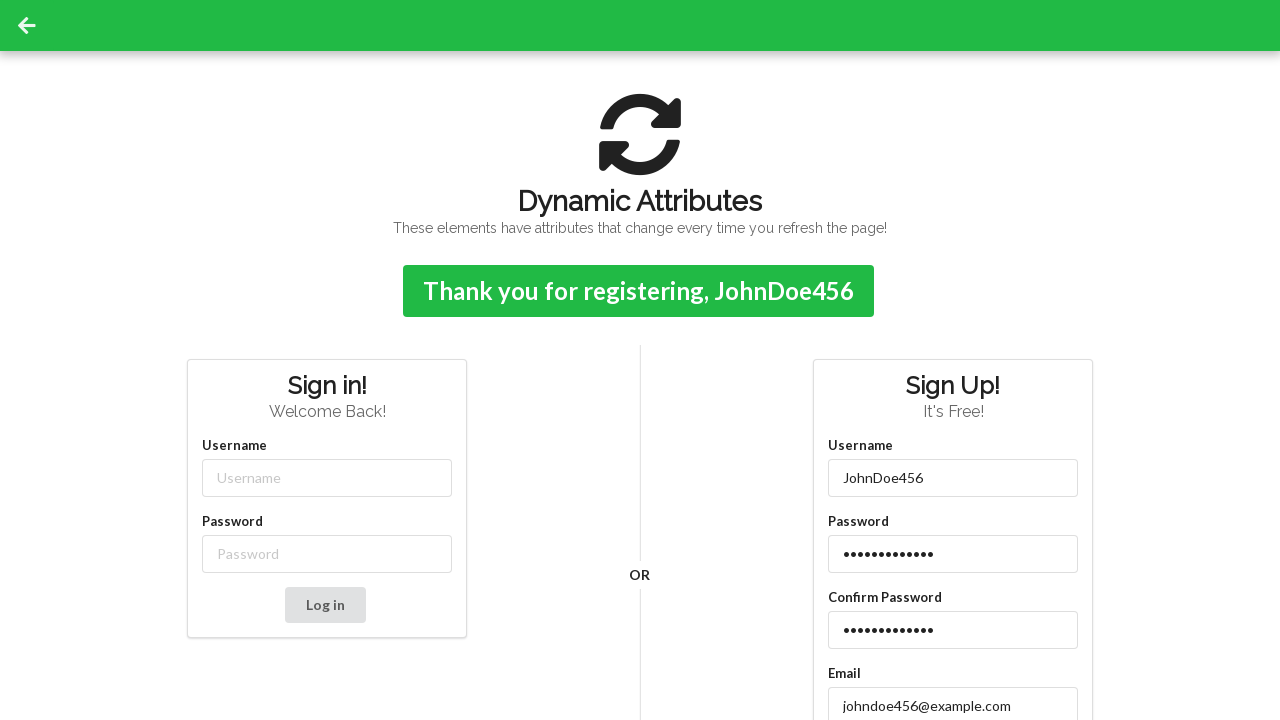

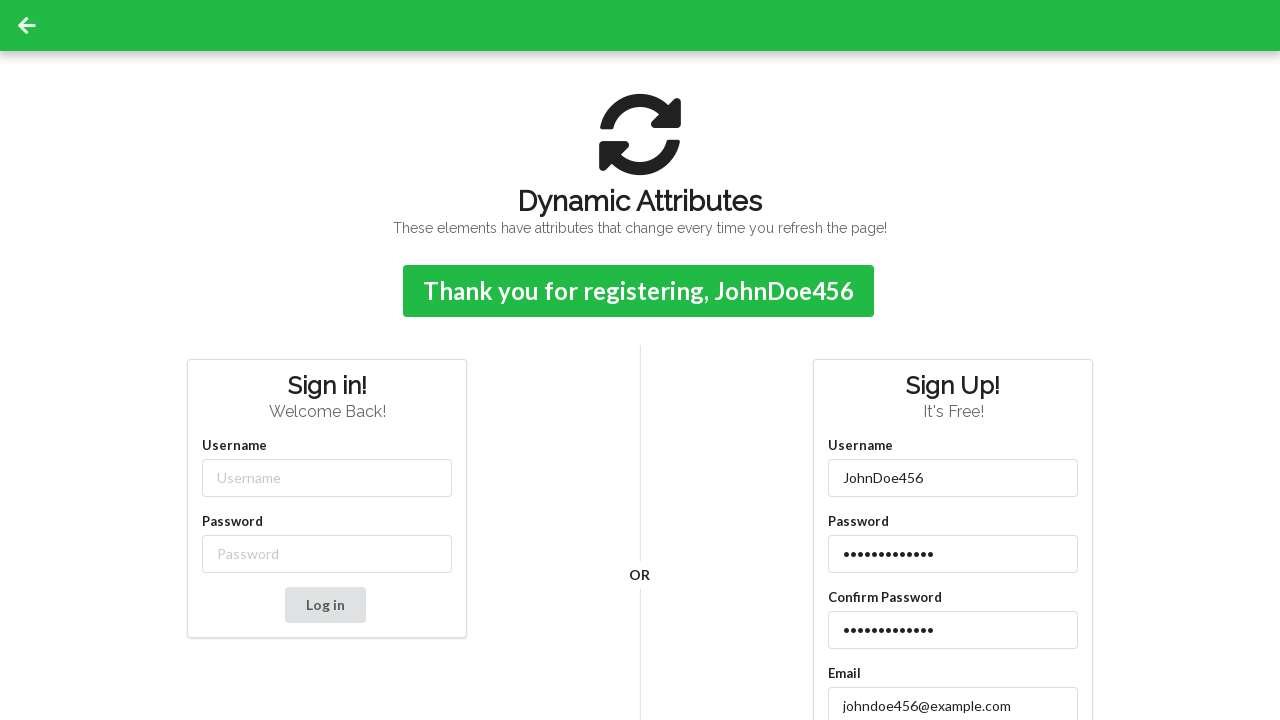